Tests custom radio button selection on a Google Form by clicking a city option and verifying its selected state

Starting URL: https://docs.google.com/forms/d/e/1FAIpQLSfiypnd69zhuDkjKgqvpID9kwO29UCzeCVrGGtbNPZXQok0jA/viewform

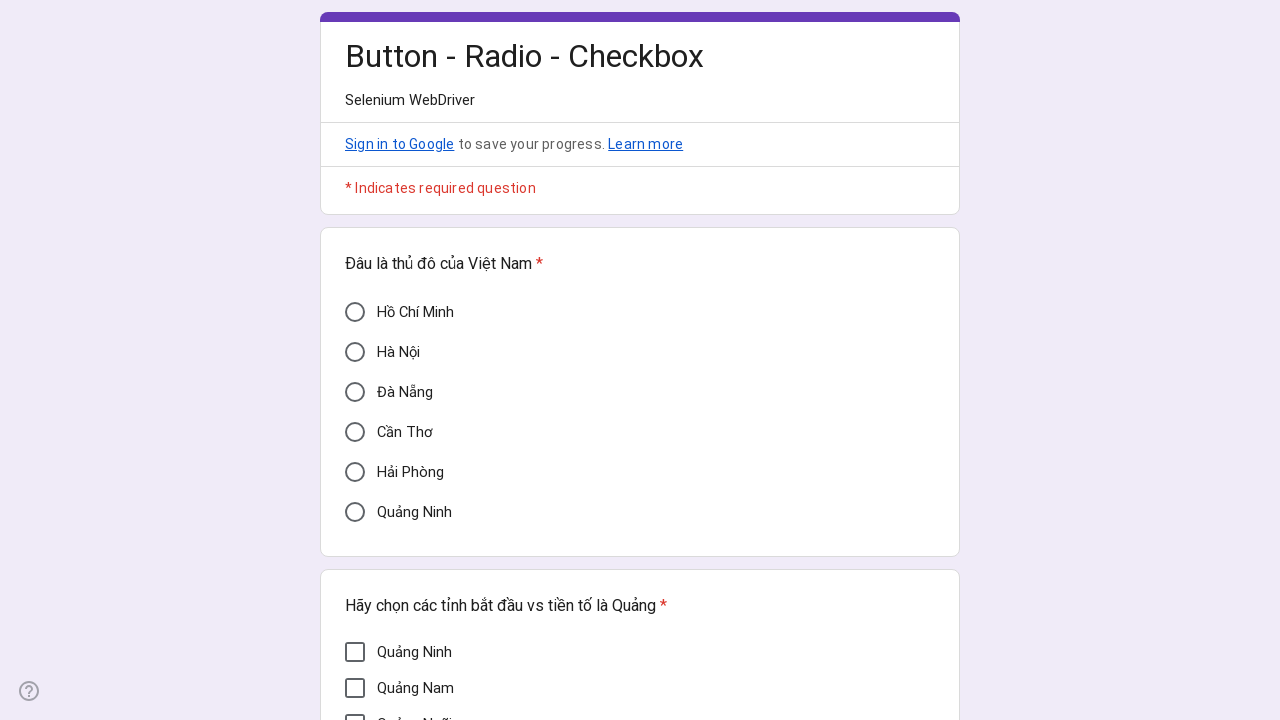

Located the city radio button option for 'Cần Thơ'
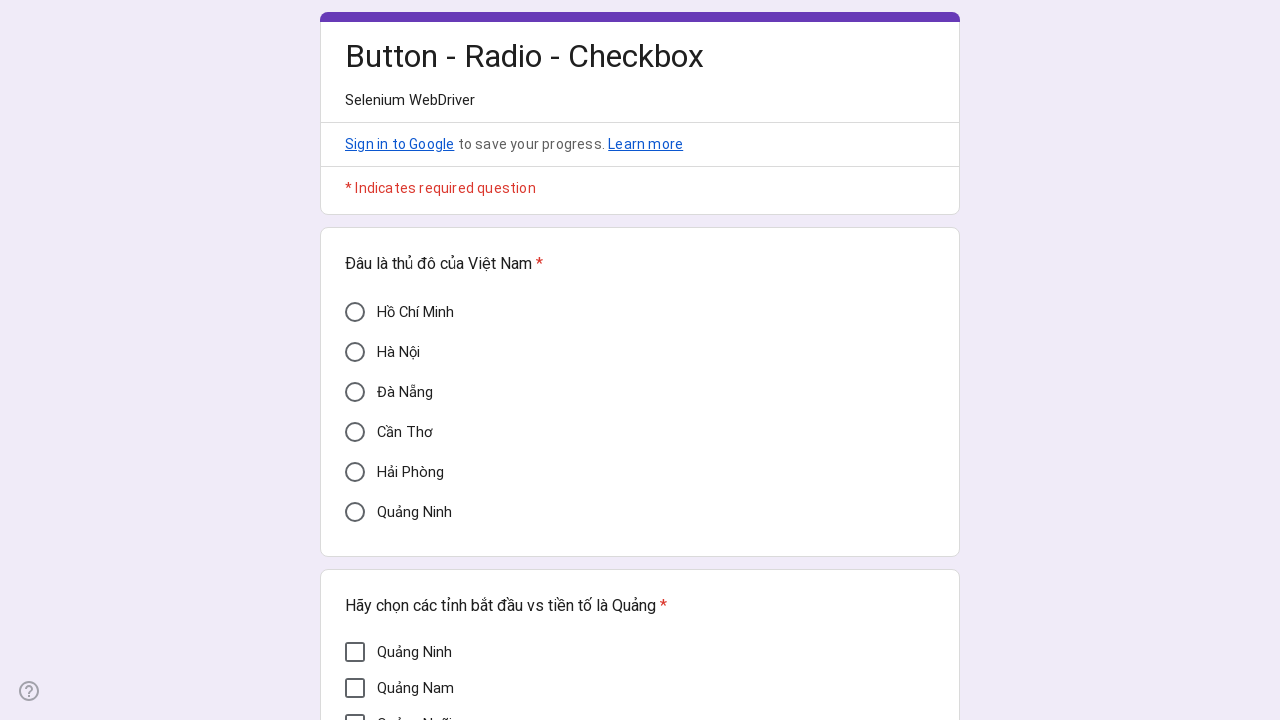

Checked aria-checked attribute - radio button is not selected
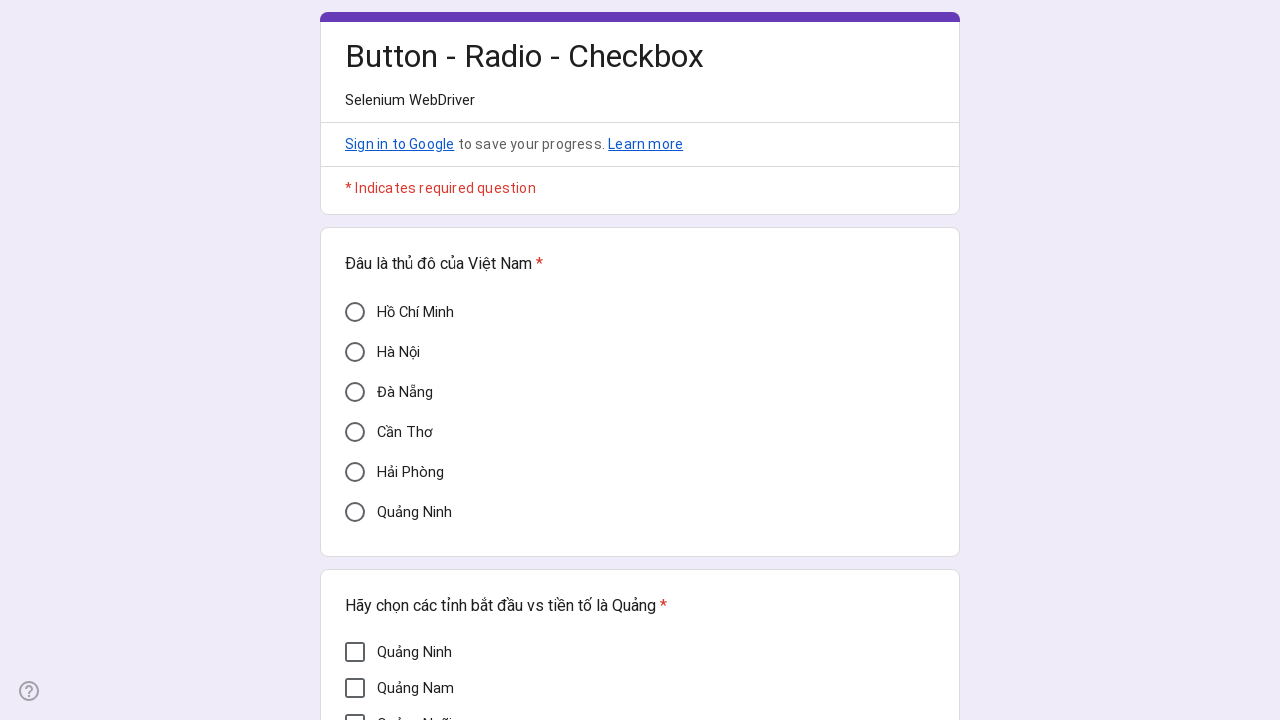

Clicked the 'Cần Thơ' radio button option at (355, 432) on xpath=//div[@data-value='Cần Thơ']
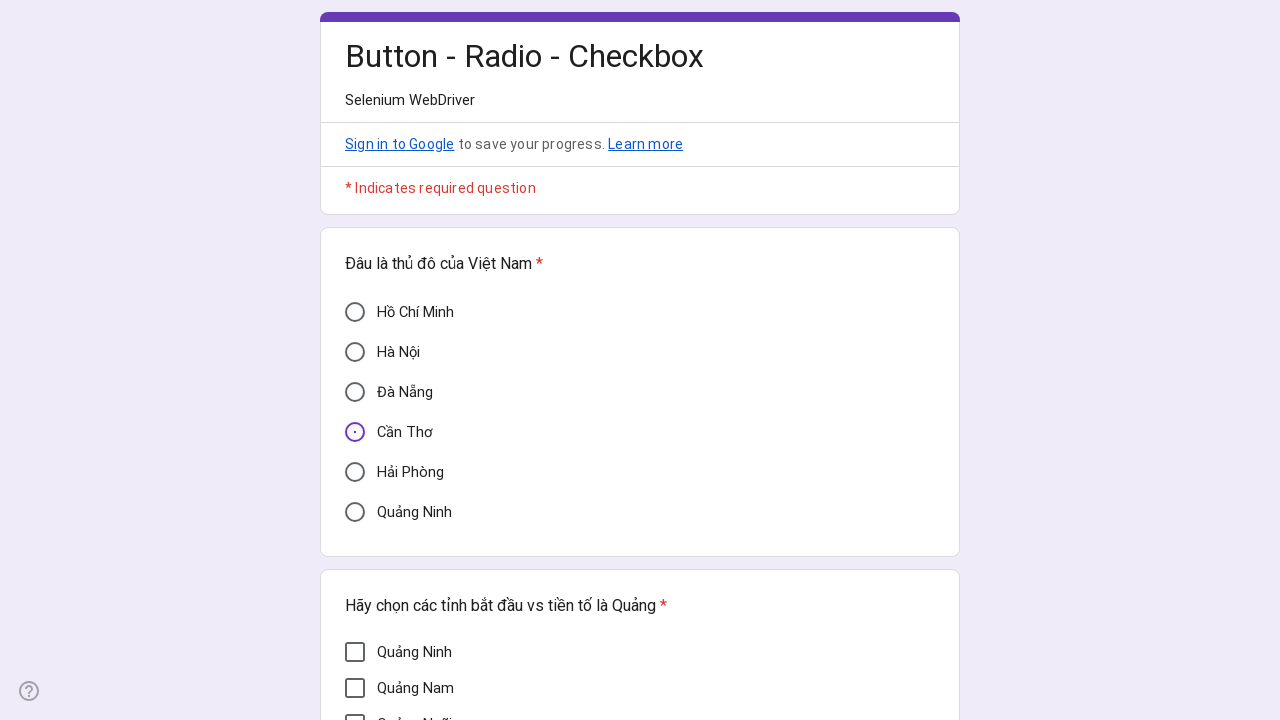

Verified 'Cần Thơ' radio button is selected (aria-checked='true')
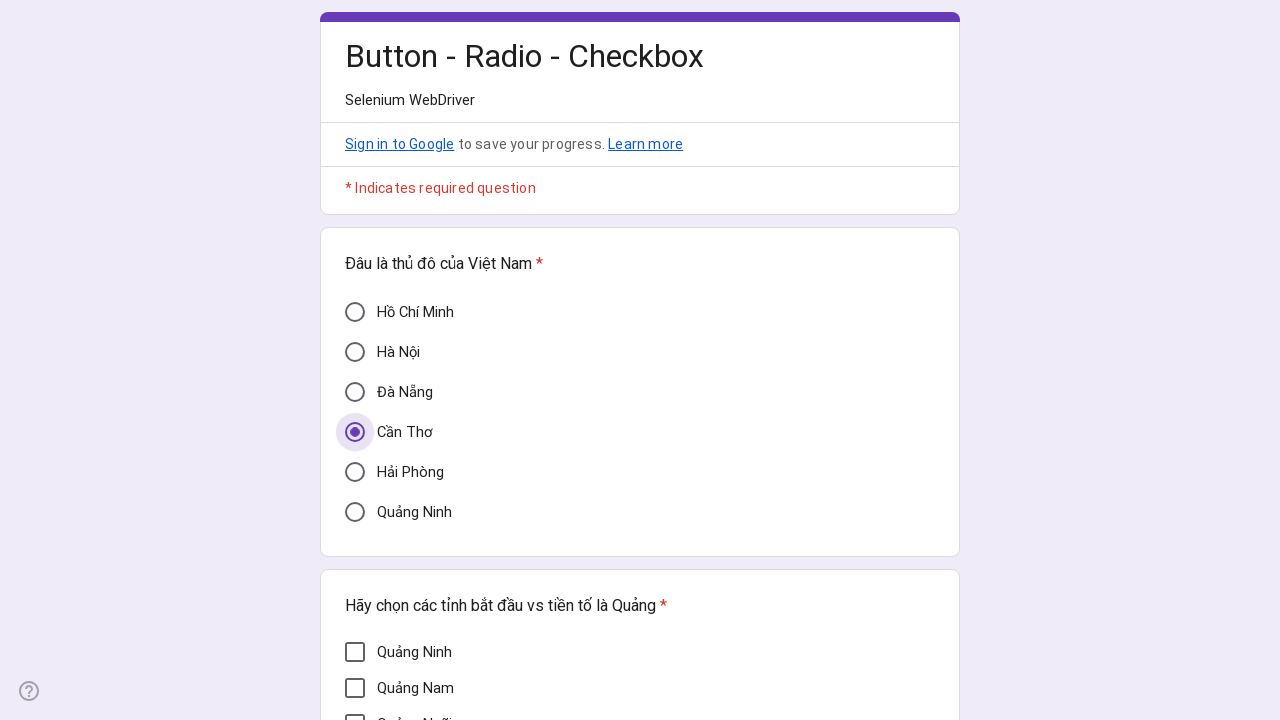

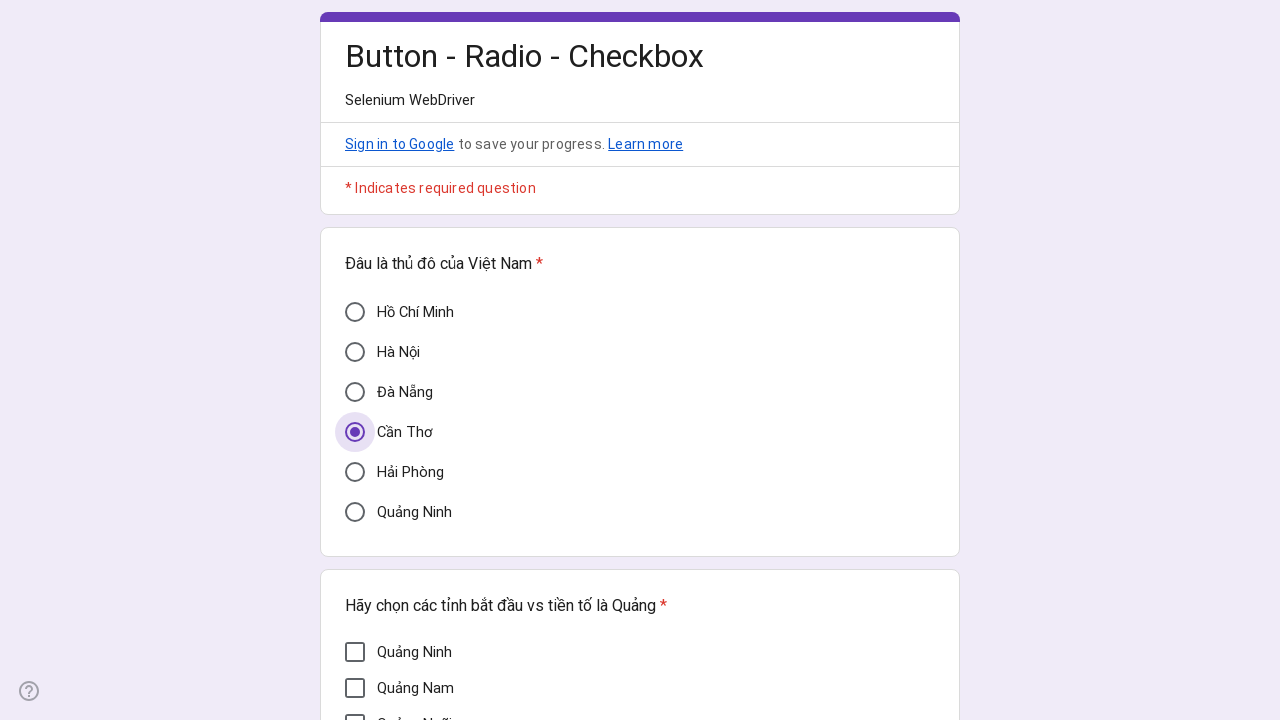